Tests the jQuery UI autocomplete widget by typing in the input field within an iframe and waiting for autocomplete suggestions to appear

Starting URL: https://jqueryui.com/autocomplete/

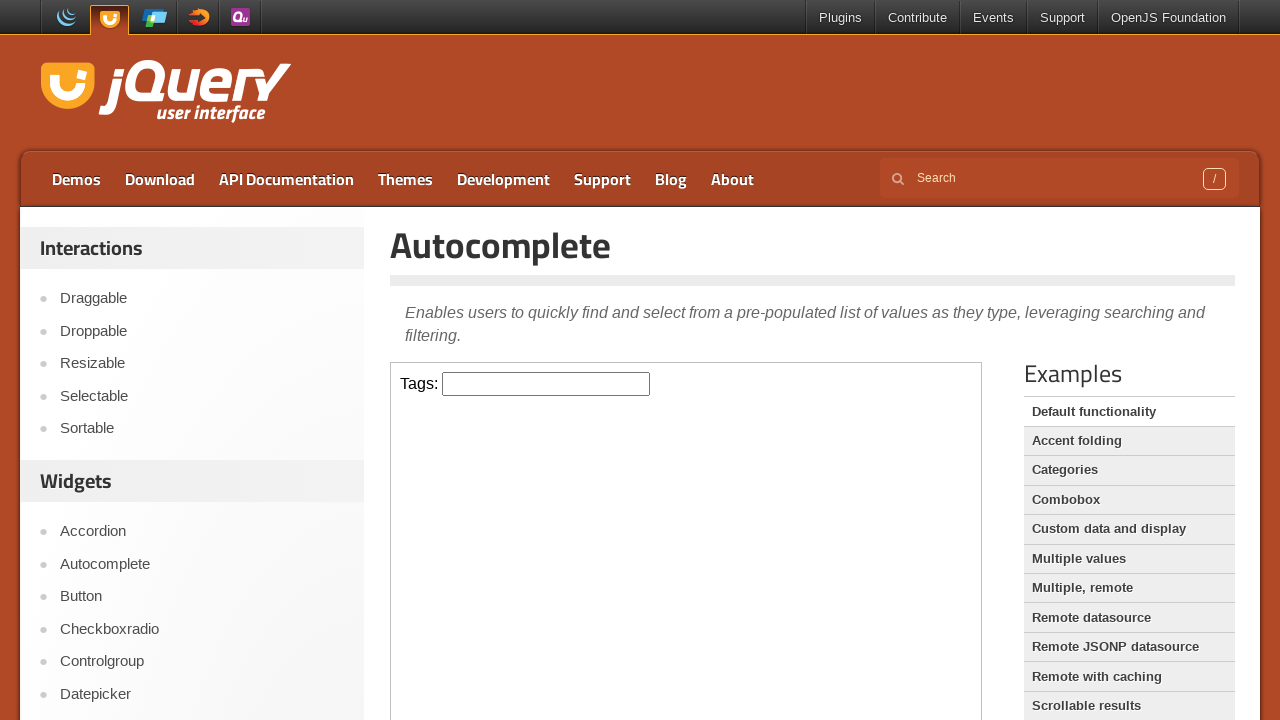

Located the demo iframe containing the jQuery UI autocomplete widget
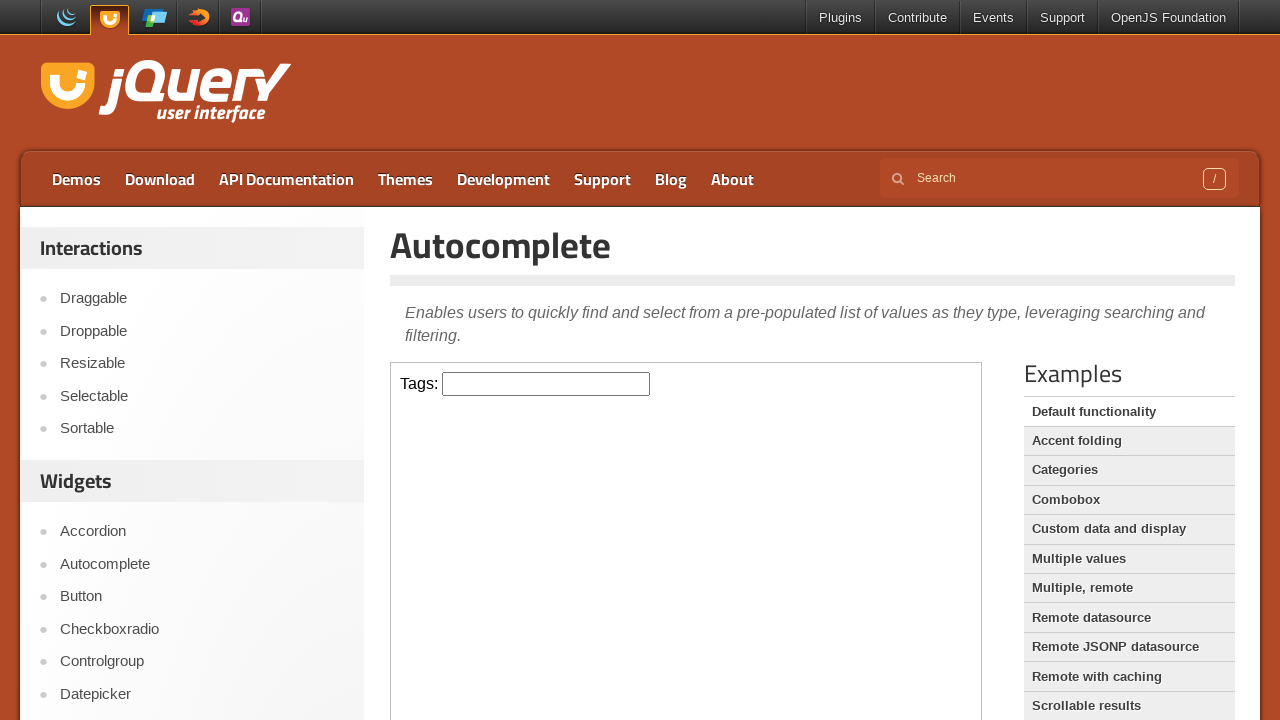

Typed 'as' into the autocomplete input field on .demo-frame >> internal:control=enter-frame >> #tags
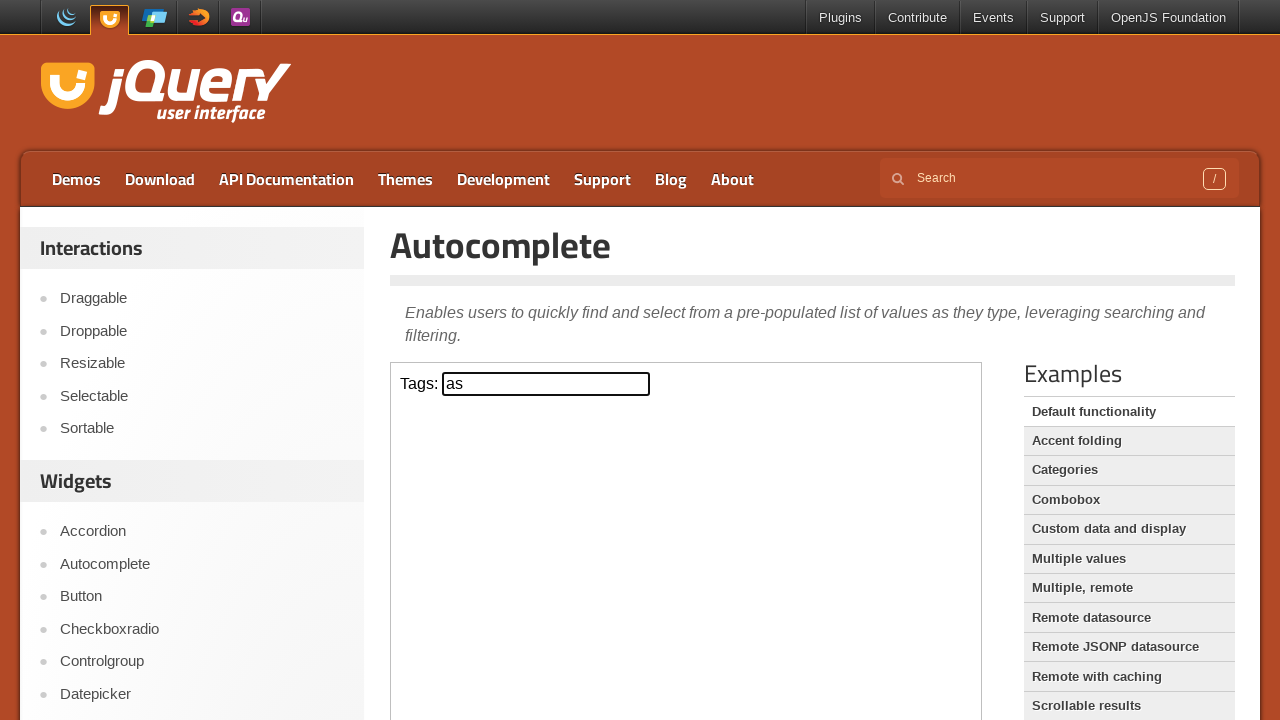

Autocomplete suggestions appeared in the dropdown
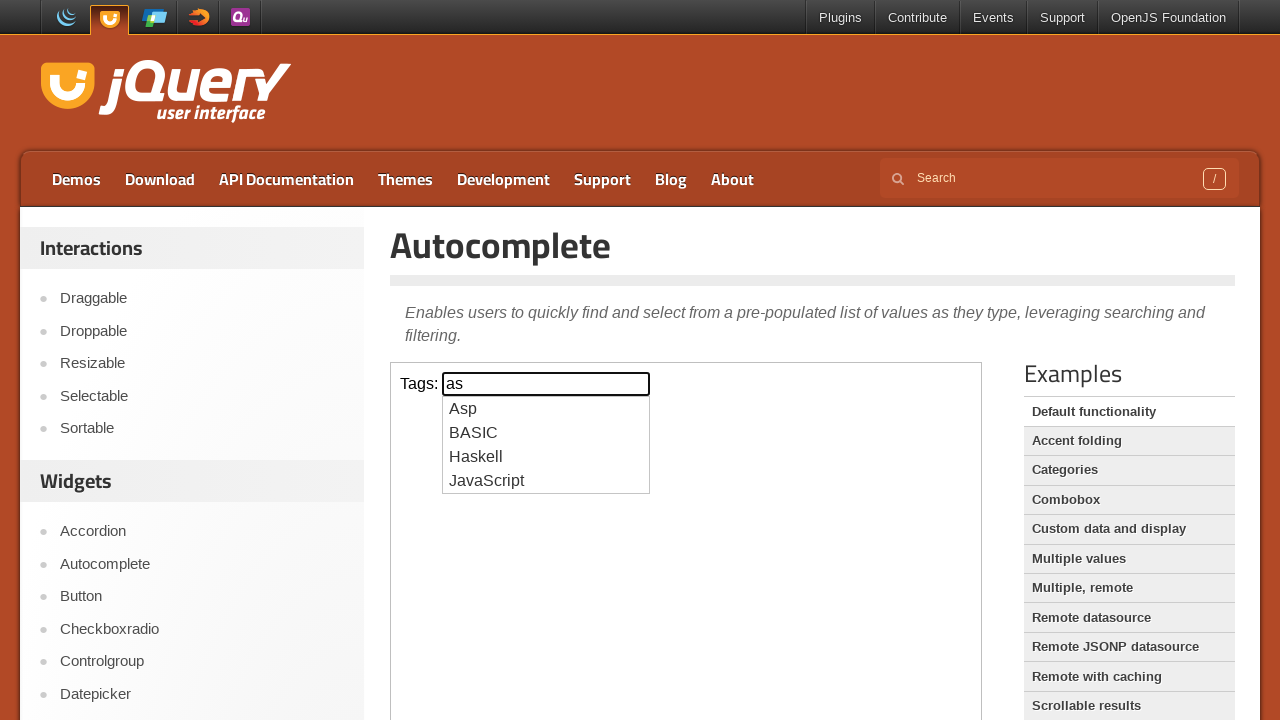

Clicked on the first autocomplete suggestion at (546, 409) on .demo-frame >> internal:control=enter-frame >> ul#ui-id-1 > li >> nth=0
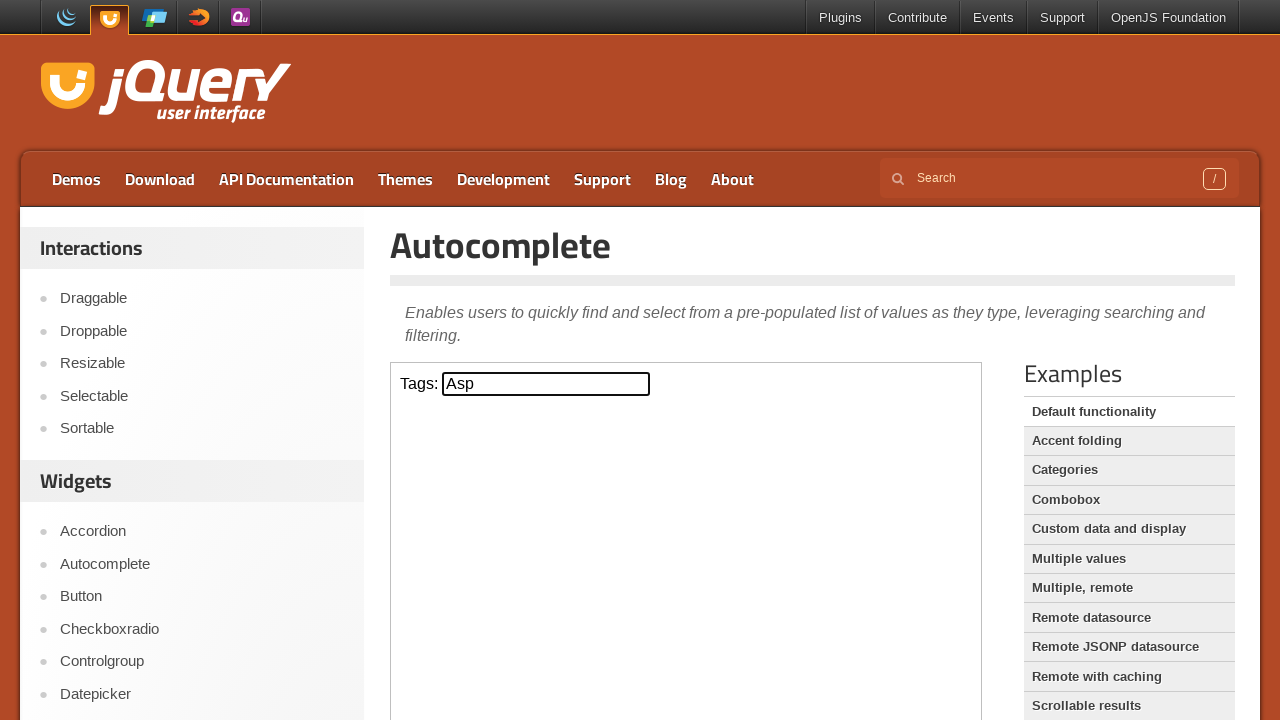

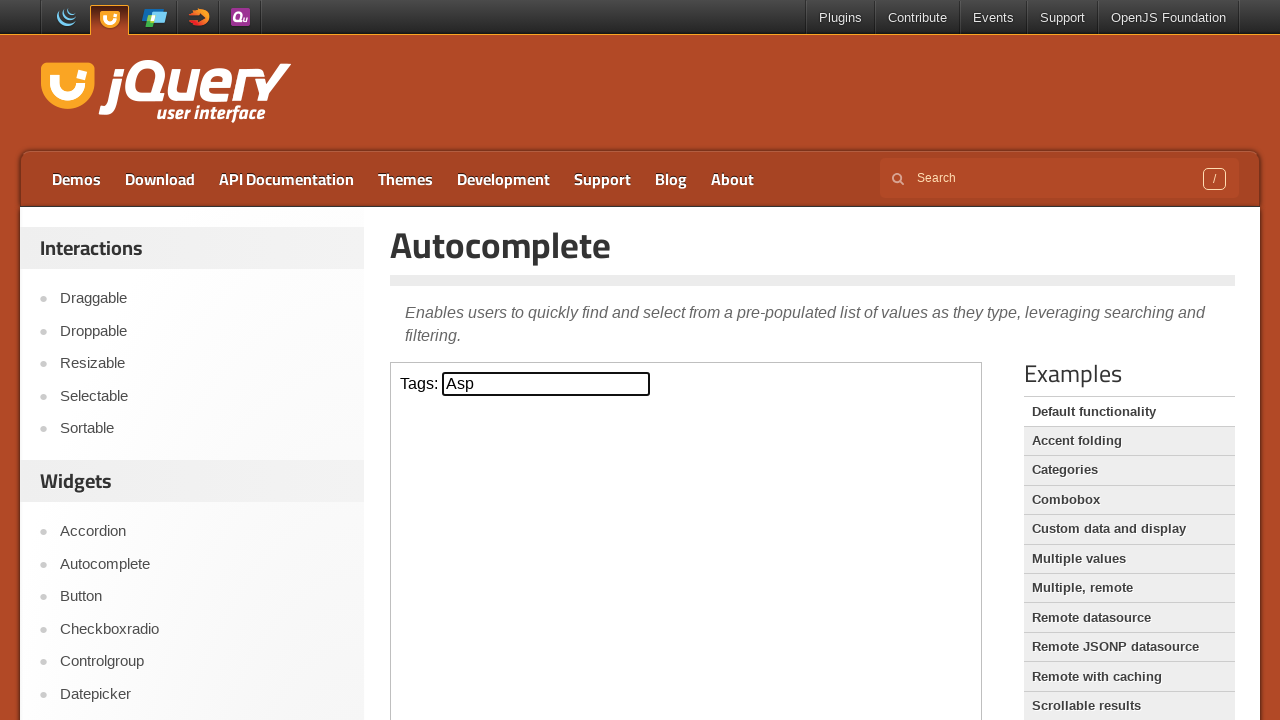